Tests user signup functionality by filling out a registration form with username, email, and password fields and verifying successful registration

Starting URL: https://selenium-blog.herokuapp.com/signup

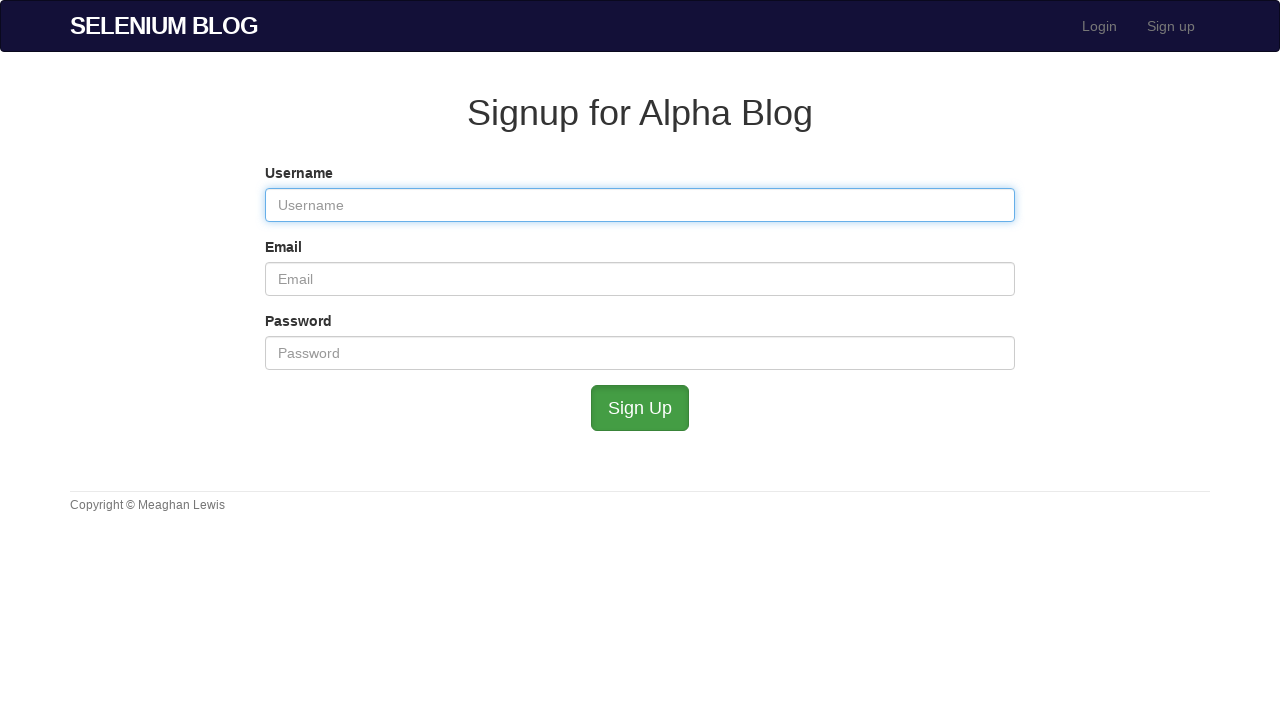

Navigated to signup page
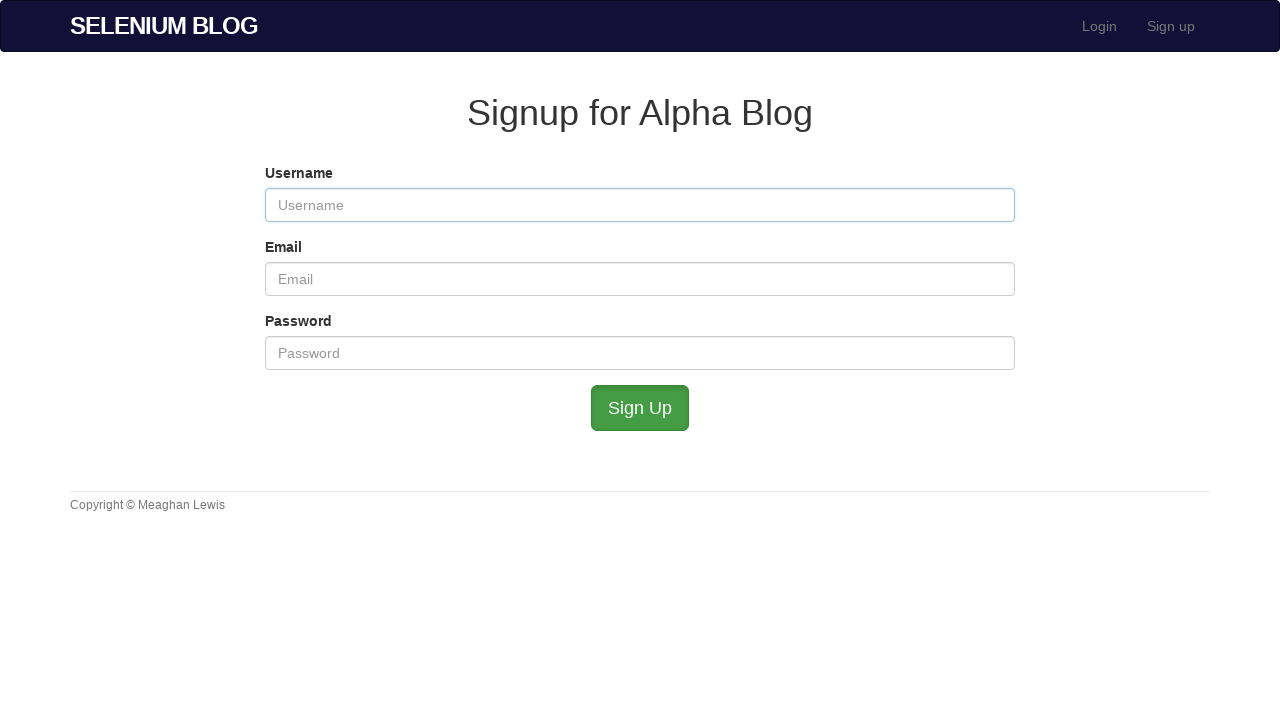

Filled username field with 'user1772079199' on #user_username
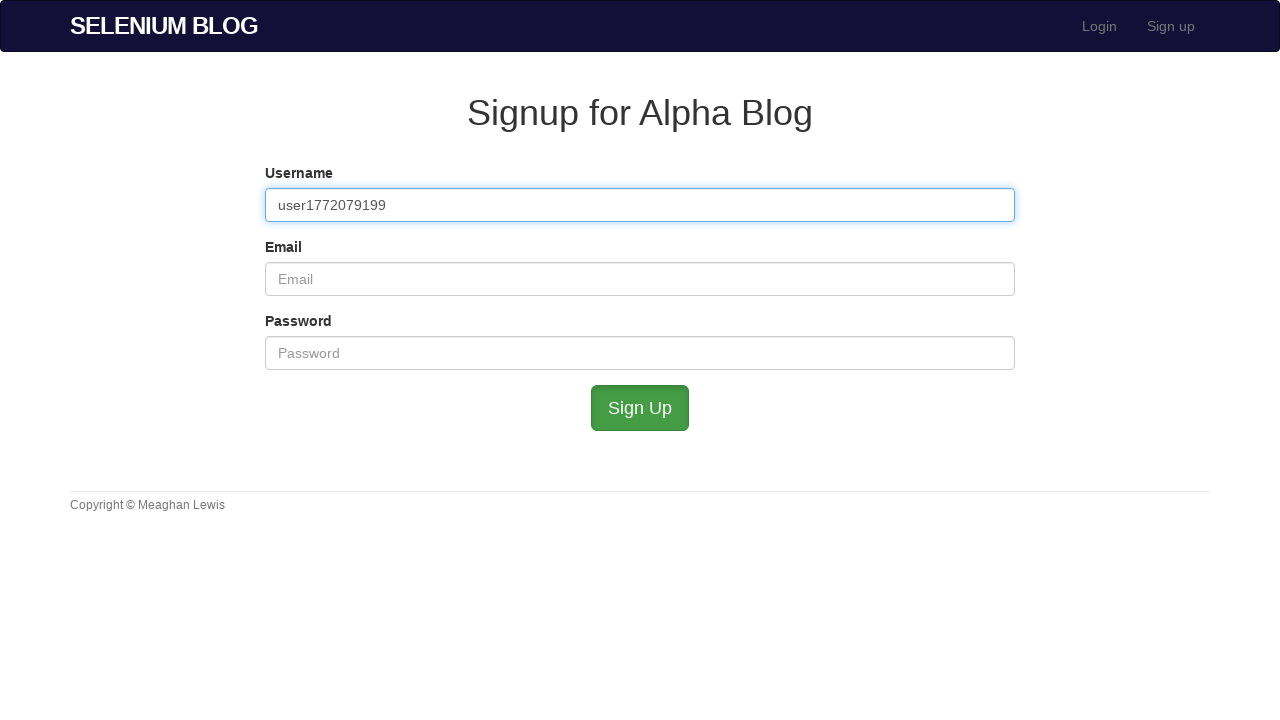

Filled email field with 'user1772079199@test.com' on #user_email
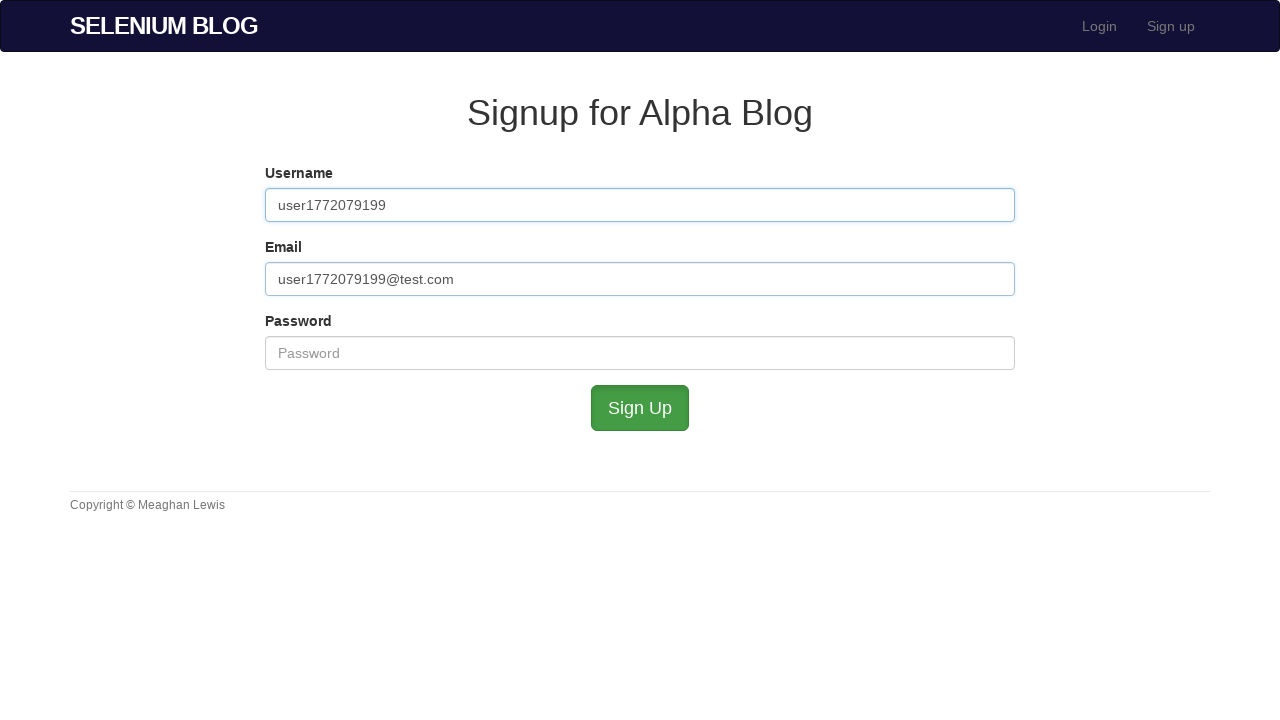

Filled password field with 'password' on #user_password
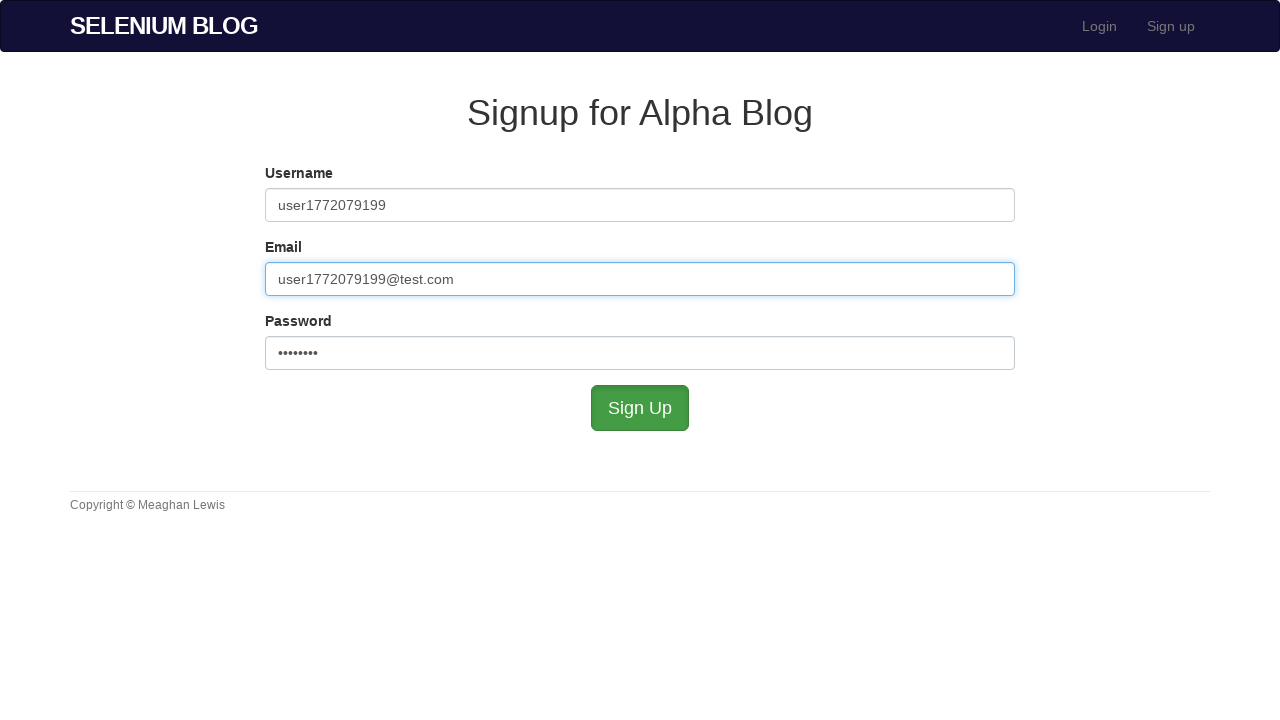

Clicked submit button to complete signup at (640, 408) on #submit
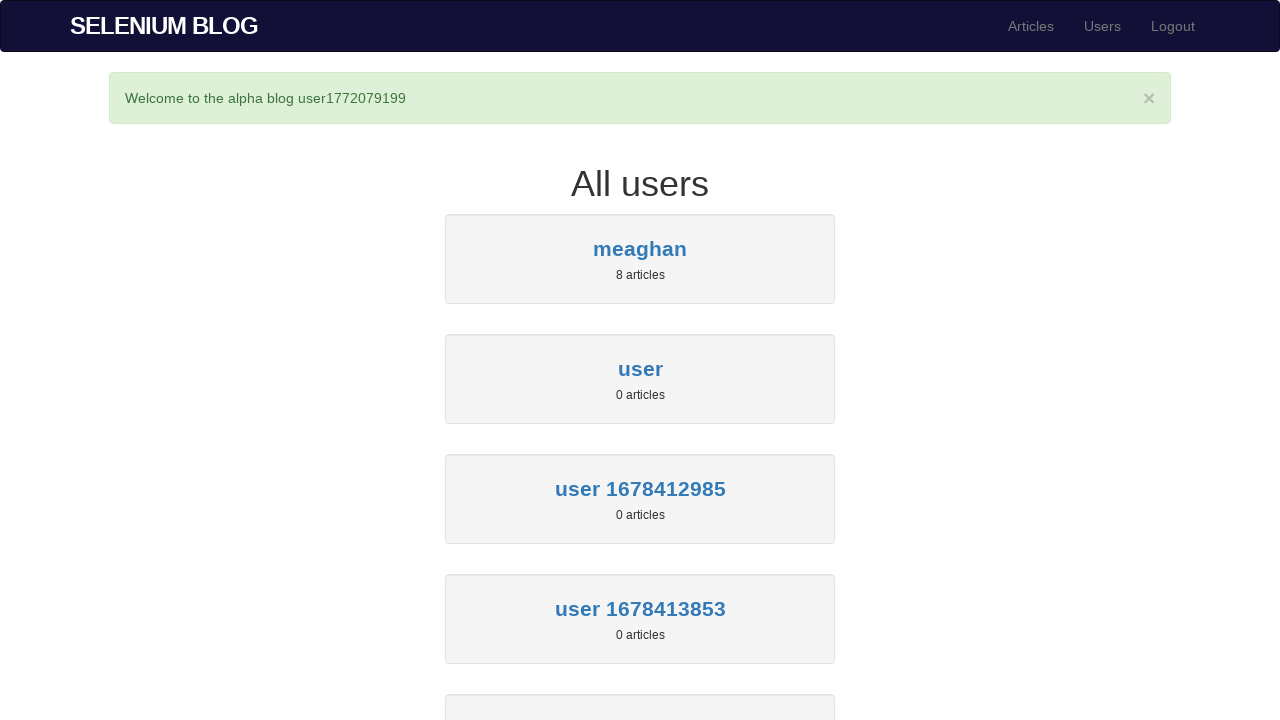

Success message appeared - user signup confirmed
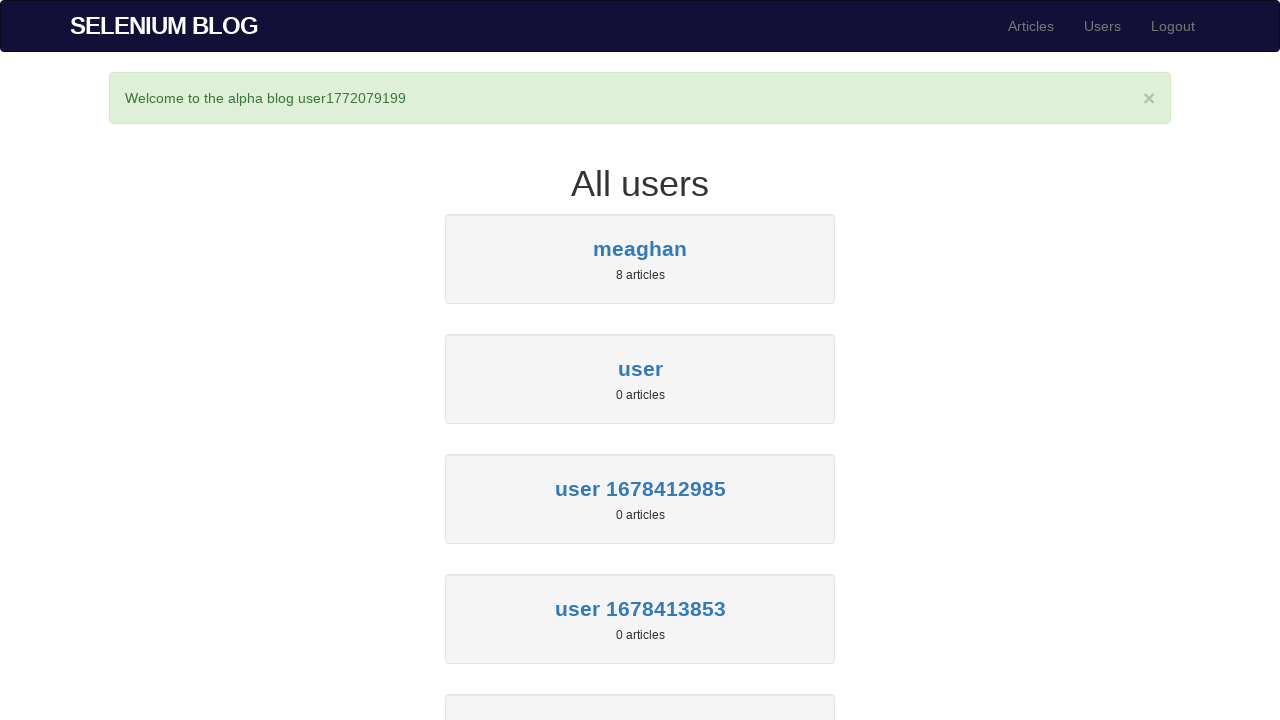

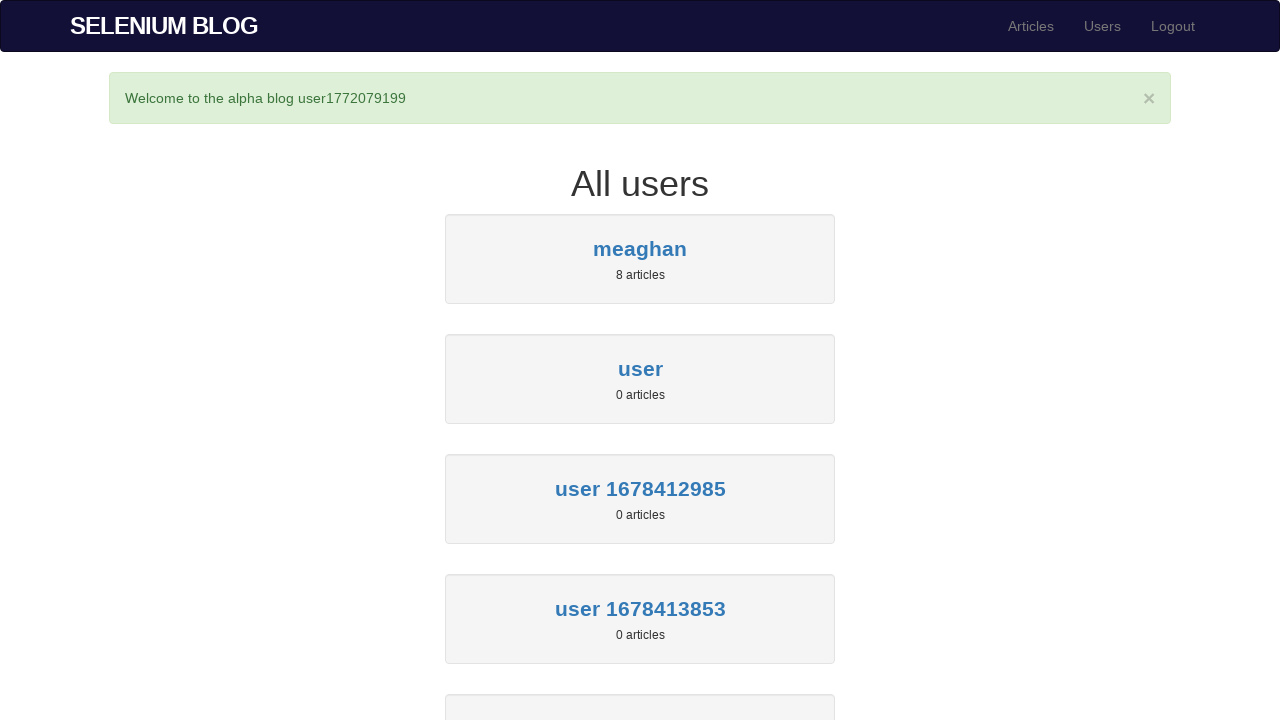